Tests navigation to Report A-8 by clicking OK on the initial dialog, then clicking the A-8 report link and verifying the Report Filter/Options section appears.

Starting URL: https://ctsedwweb.ee.doe.gov/Annual/Report/report.aspx

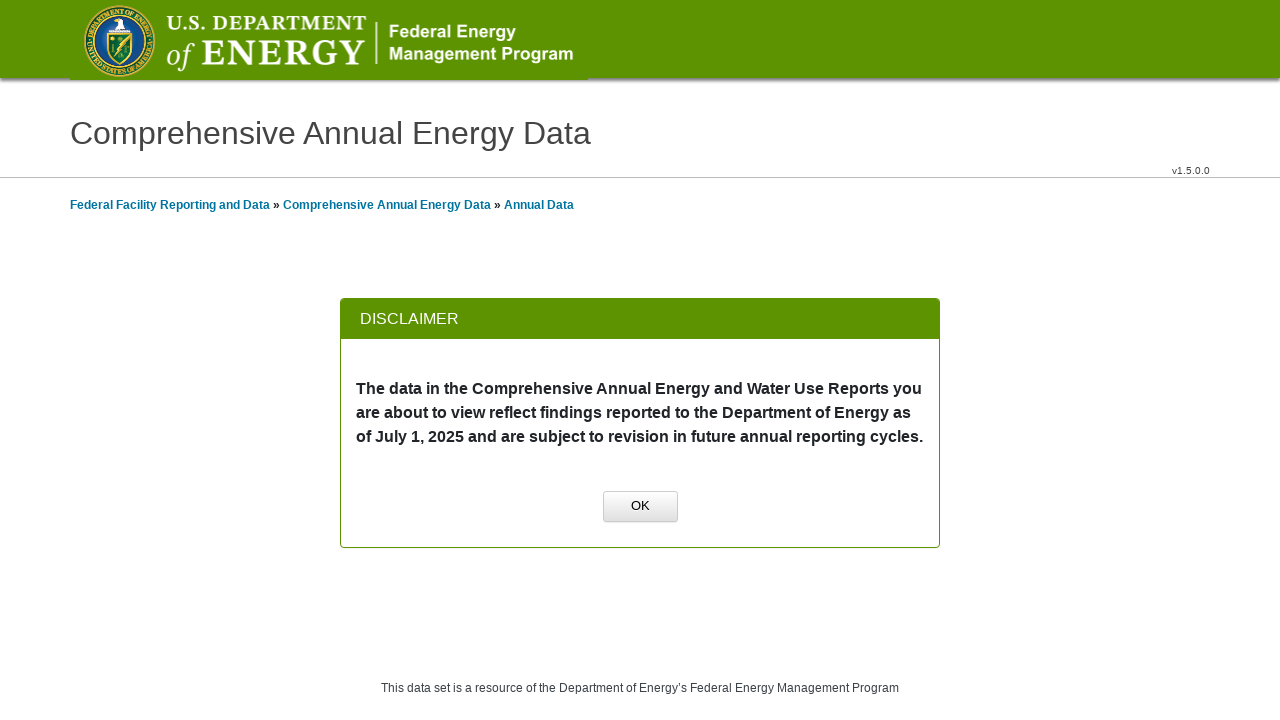

Clicked OK button on initial dialog at (640, 507) on xpath=//a[normalize-space()='OK']
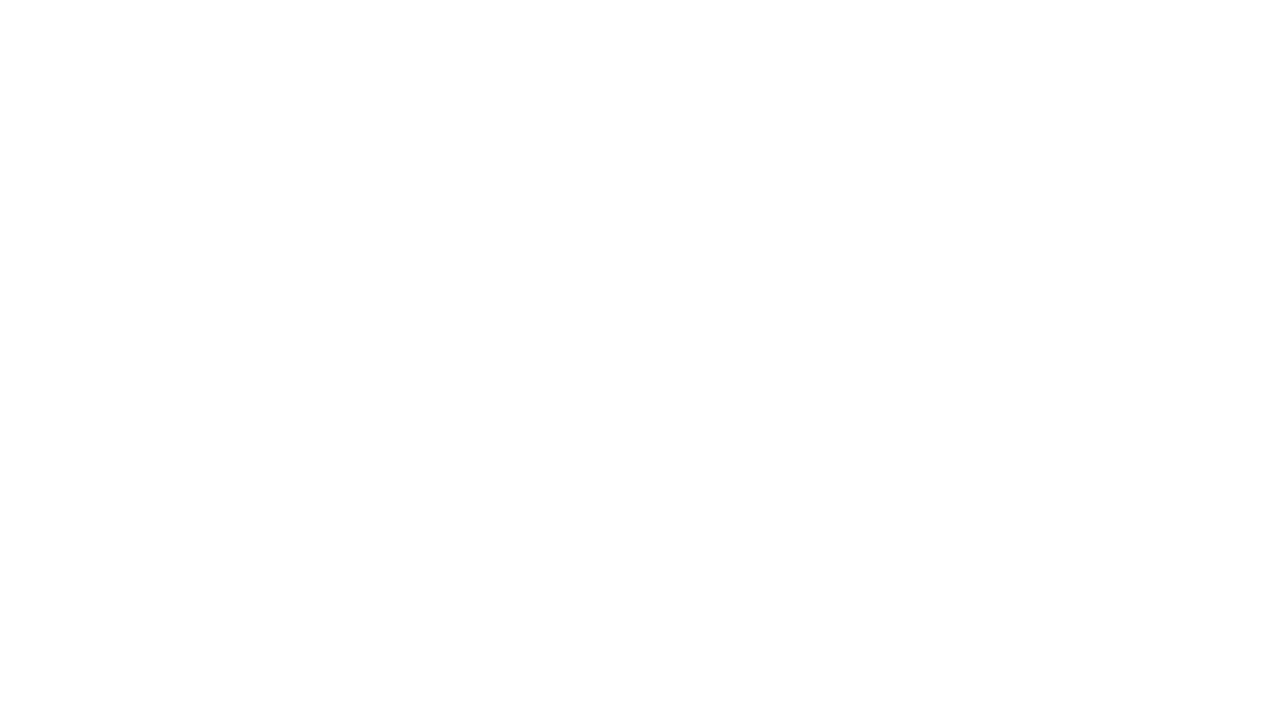

Clicked A-8 report link at (361, 360) on xpath=//a[contains(text(),'A-8')]
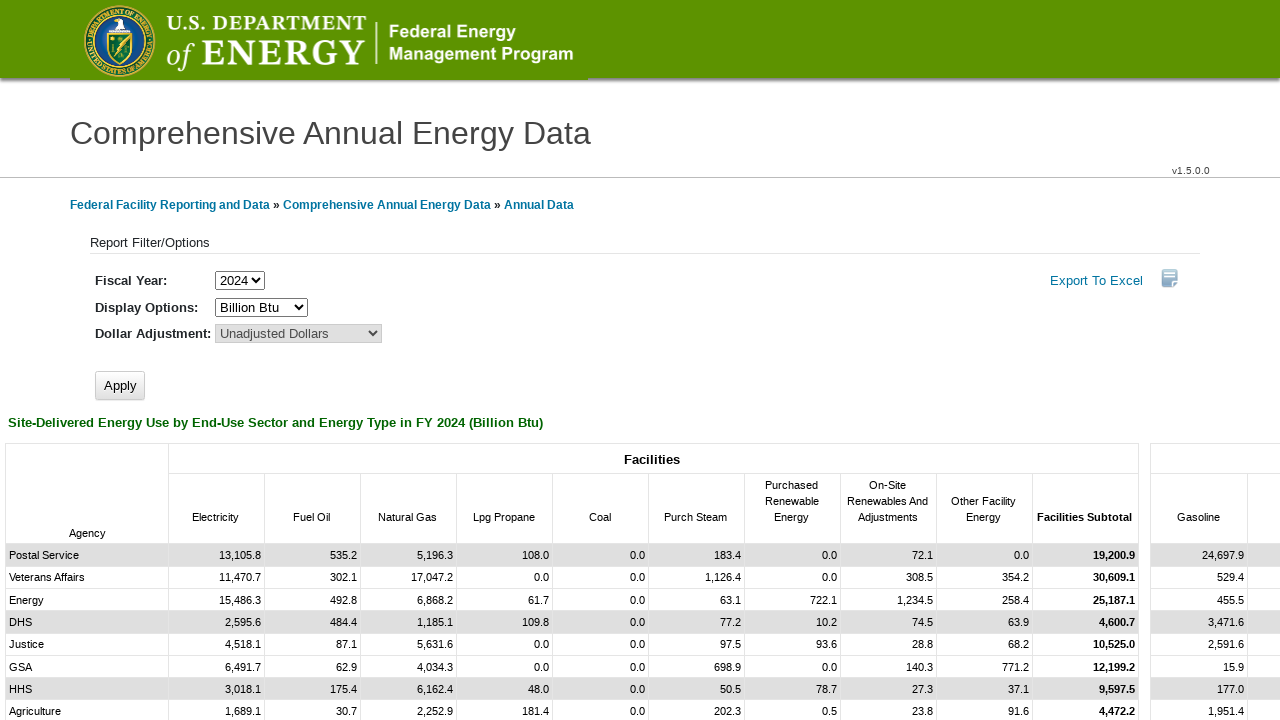

Report Filter/Options section appeared
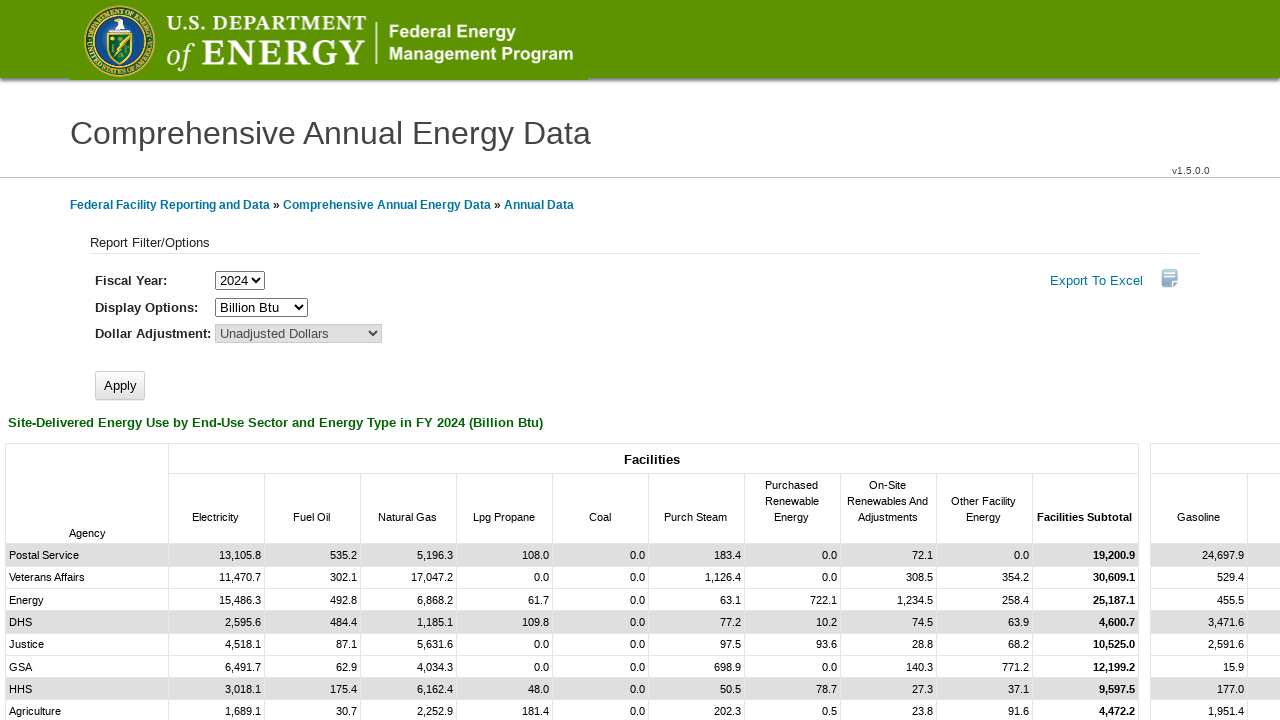

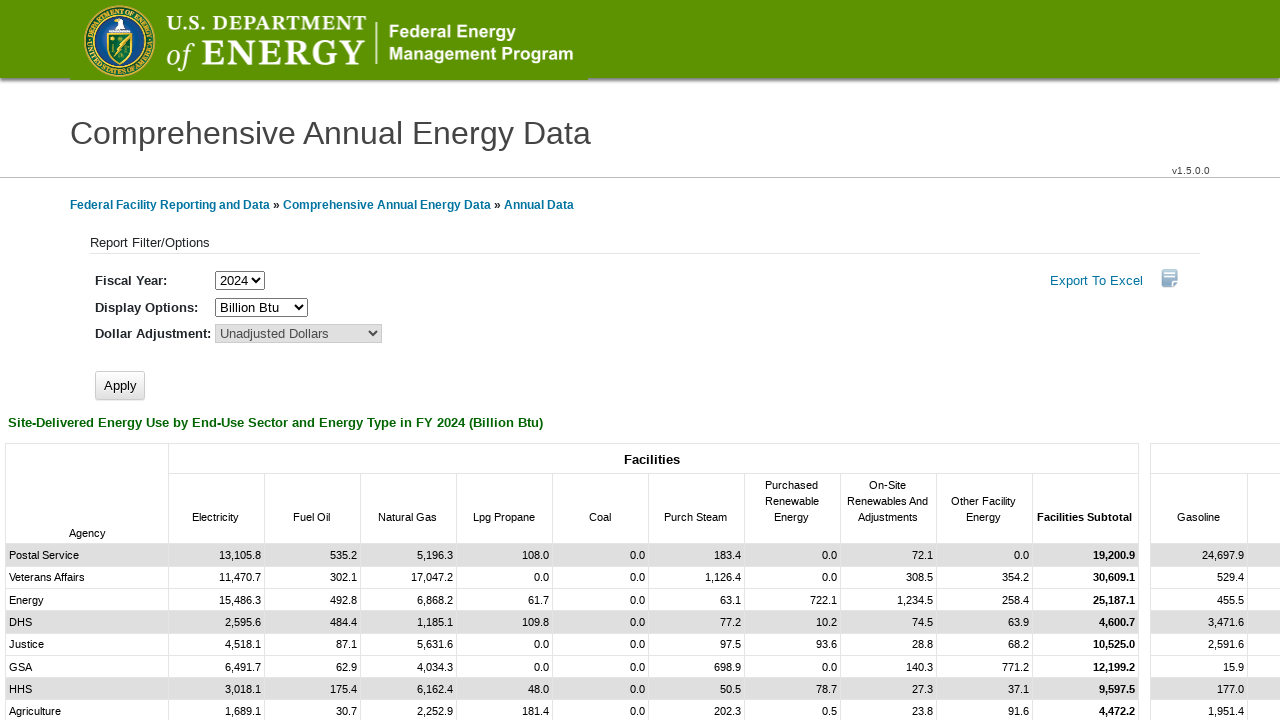